Tests dynamic dropdown functionality by selecting origin and destination stations where the destination dropdown is loaded after selecting the origin

Starting URL: https://rahulshettyacademy.com/dropdownsPractise/

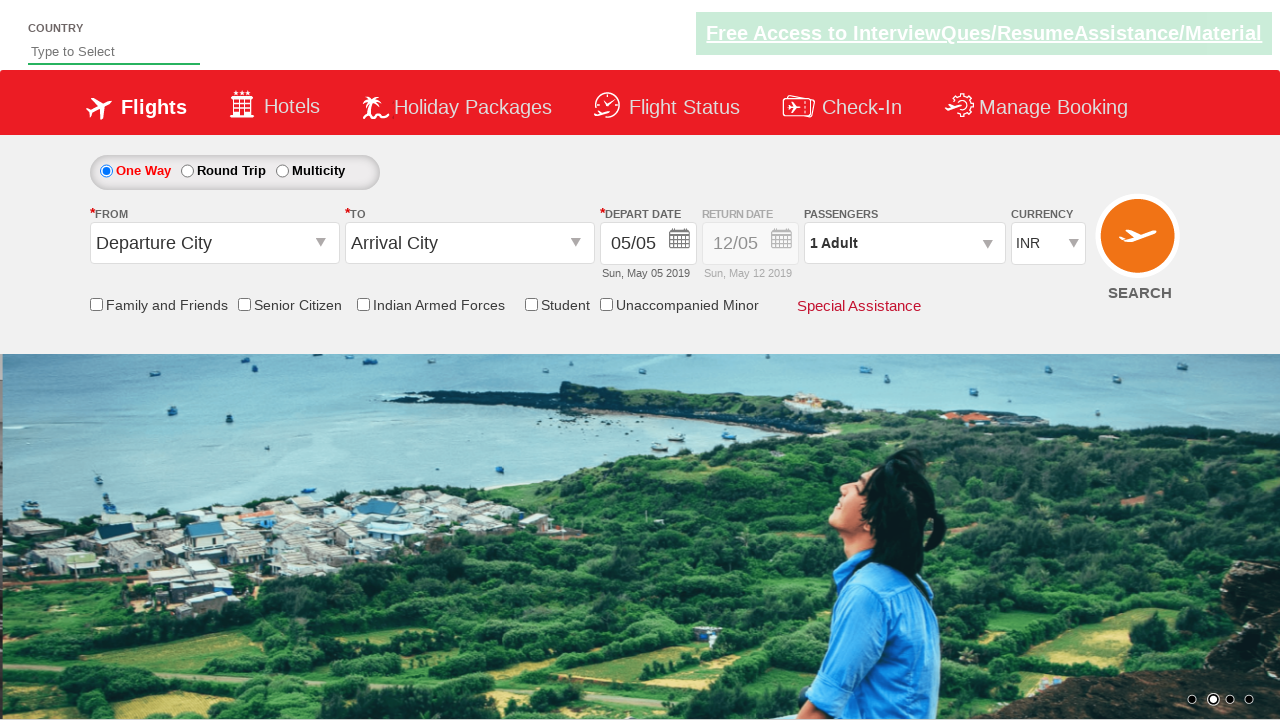

Clicked on origin station dropdown at (214, 243) on #ctl00_mainContent_ddl_originStation1_CTXT
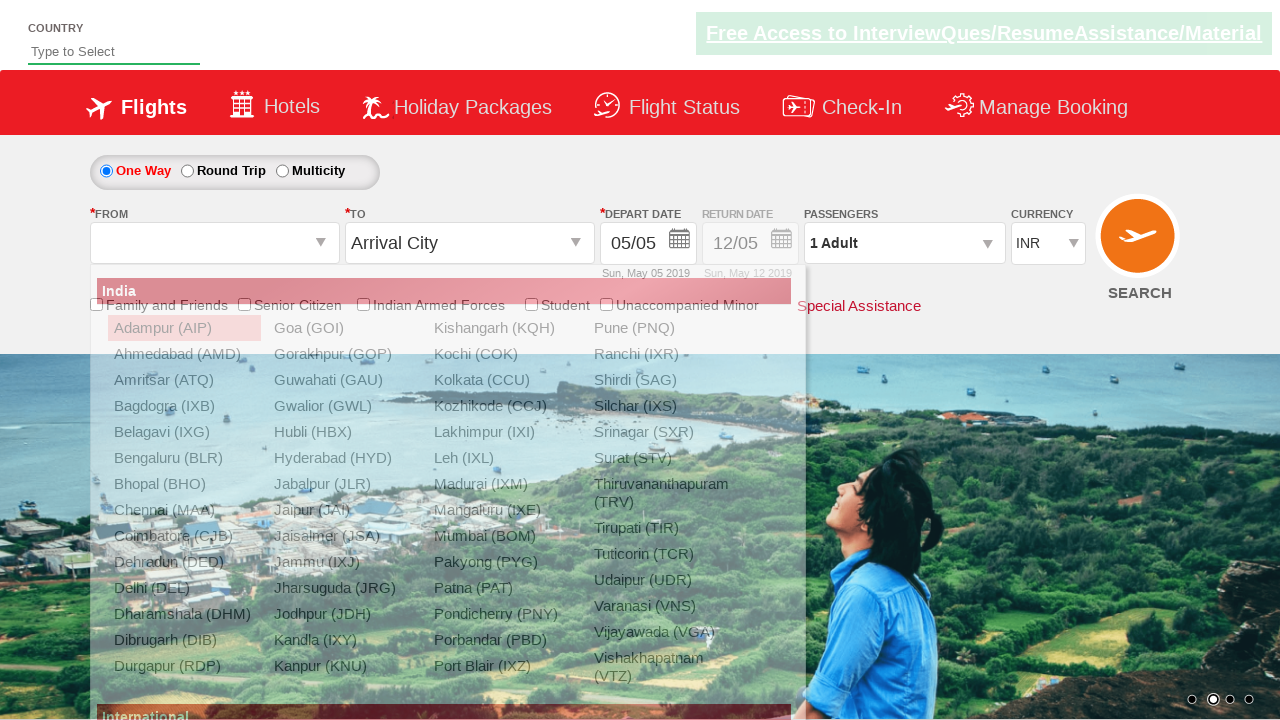

Selected BLR (Bangalore) as origin station at (184, 458) on a[value='BLR']
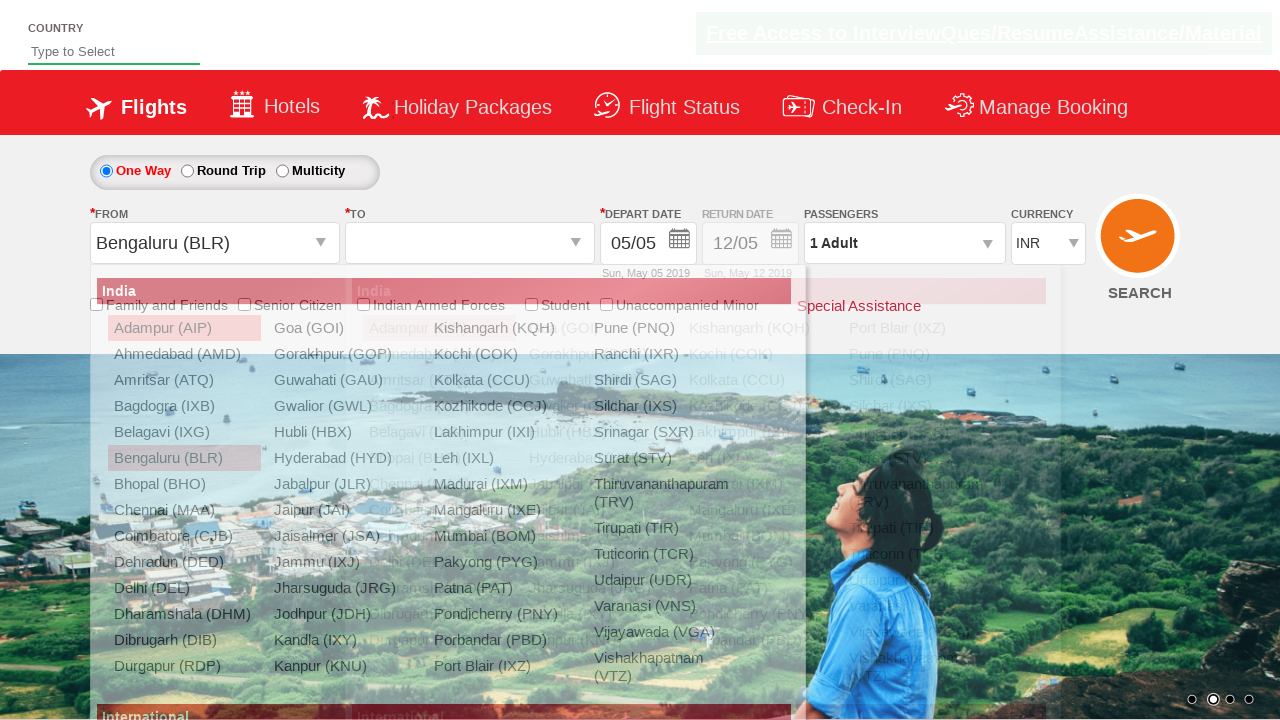

Selected MAA (Chennai) as destination station from dynamically loaded dropdown at (439, 484) on div#glsctl00_mainContent_ddl_destinationStation1_CTNR a[value='MAA']
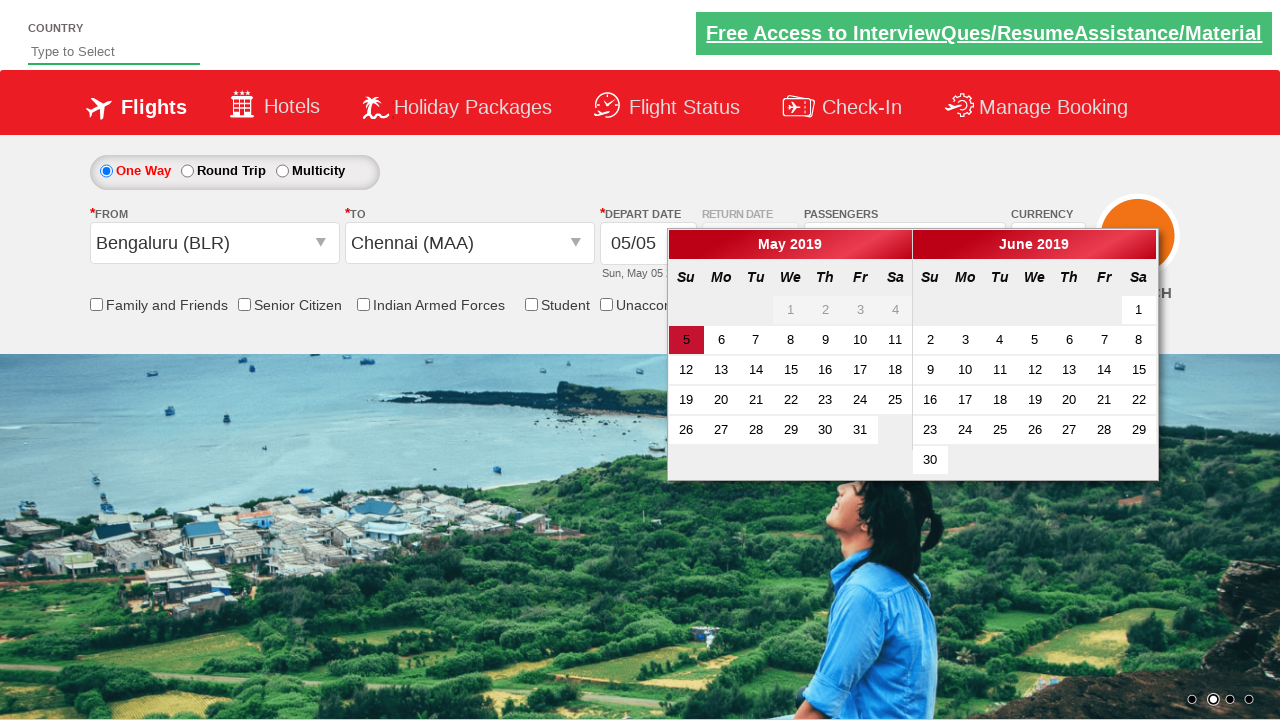

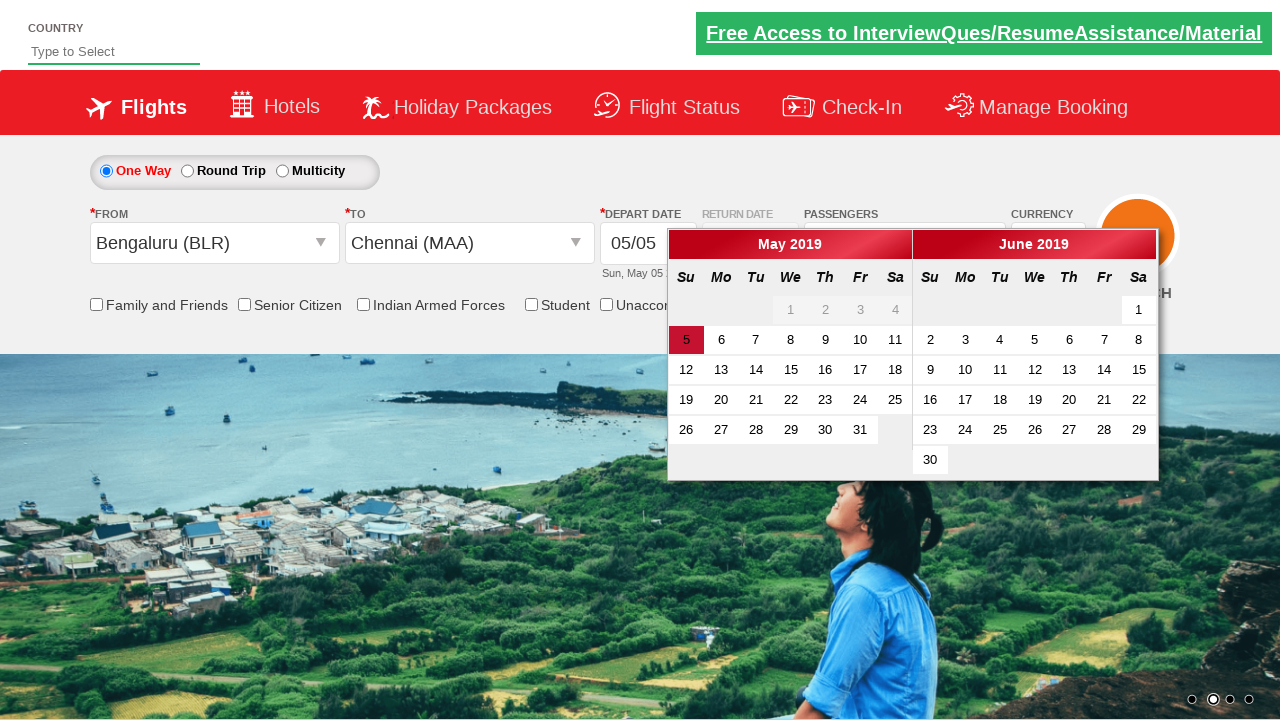